Verifies the presence of form fields and the "CONTACT SALES" link on the OrangeHRM demo page

Starting URL: https://www.orangehrm.com/hris-hr-software-demo/

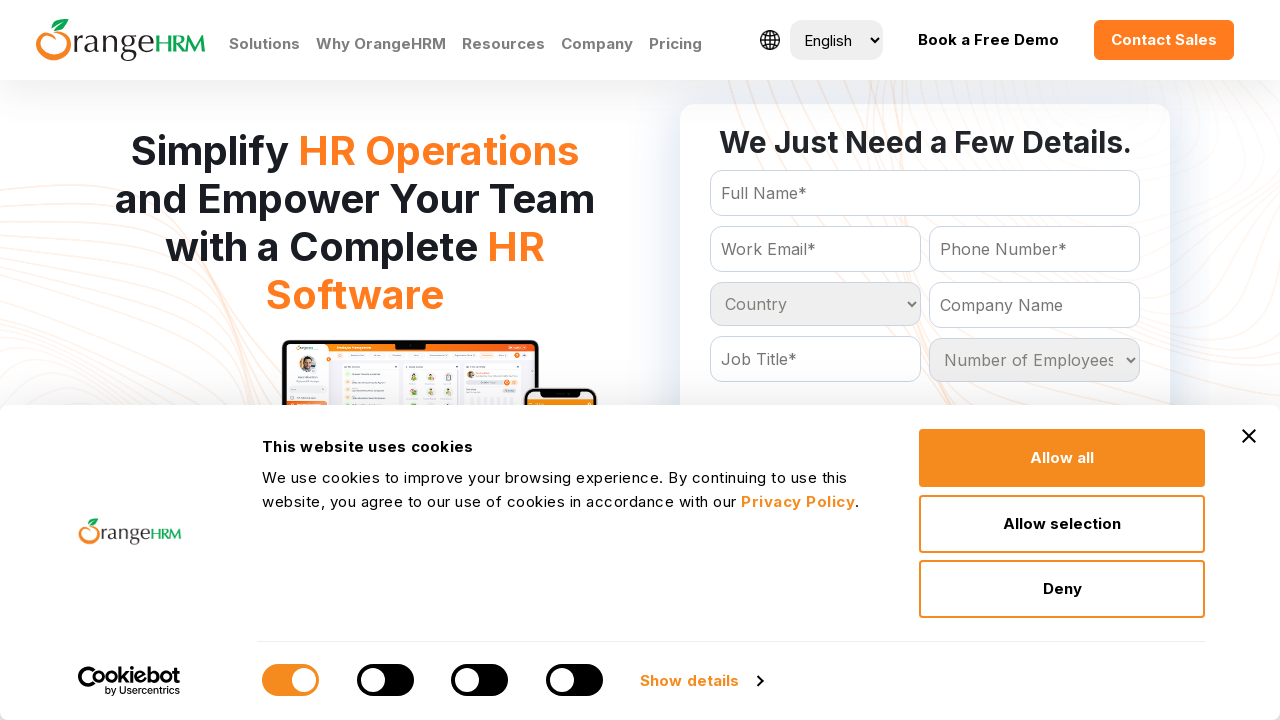

Located all form fields with class 'text'
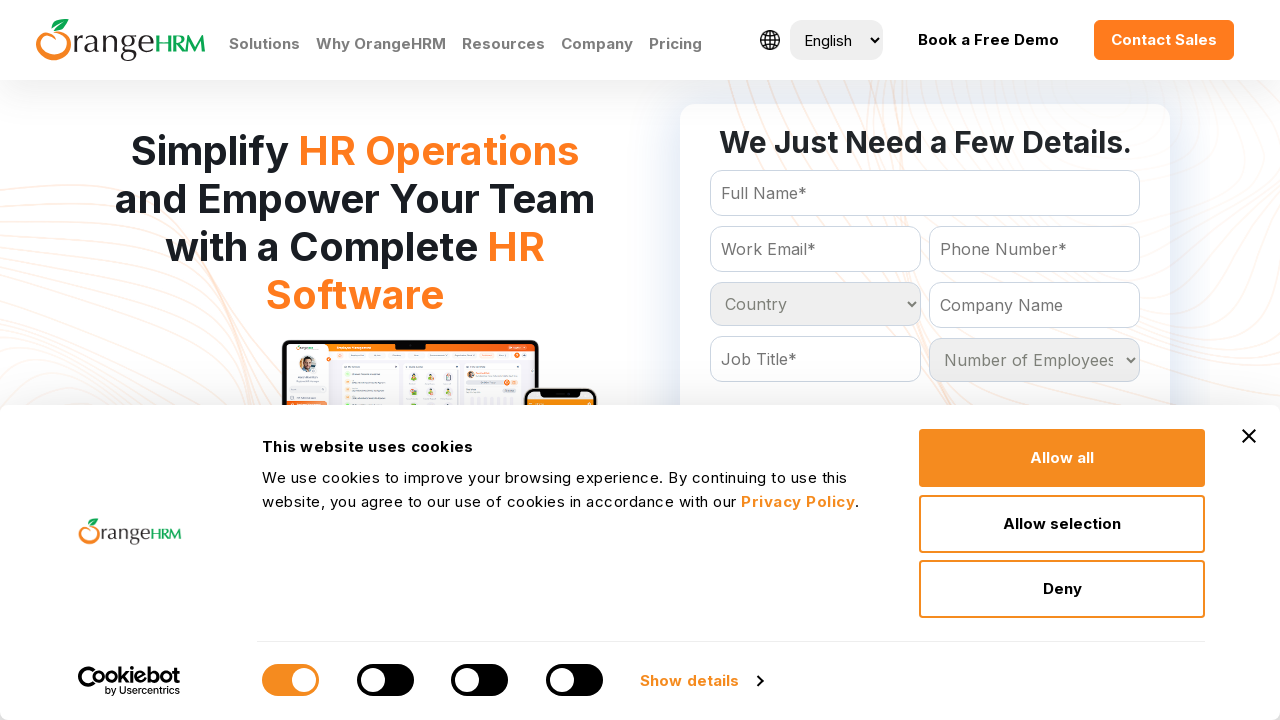

Found 10 form fields
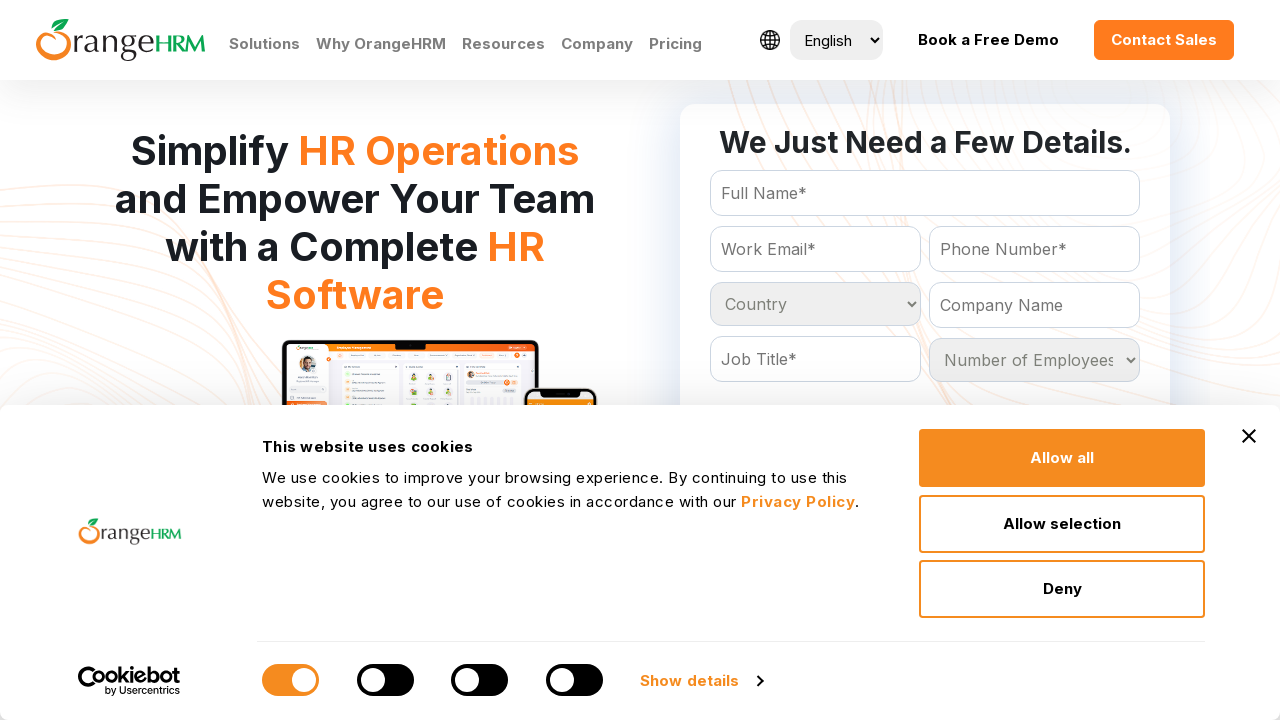

Located 'CONTACT SALES' link element
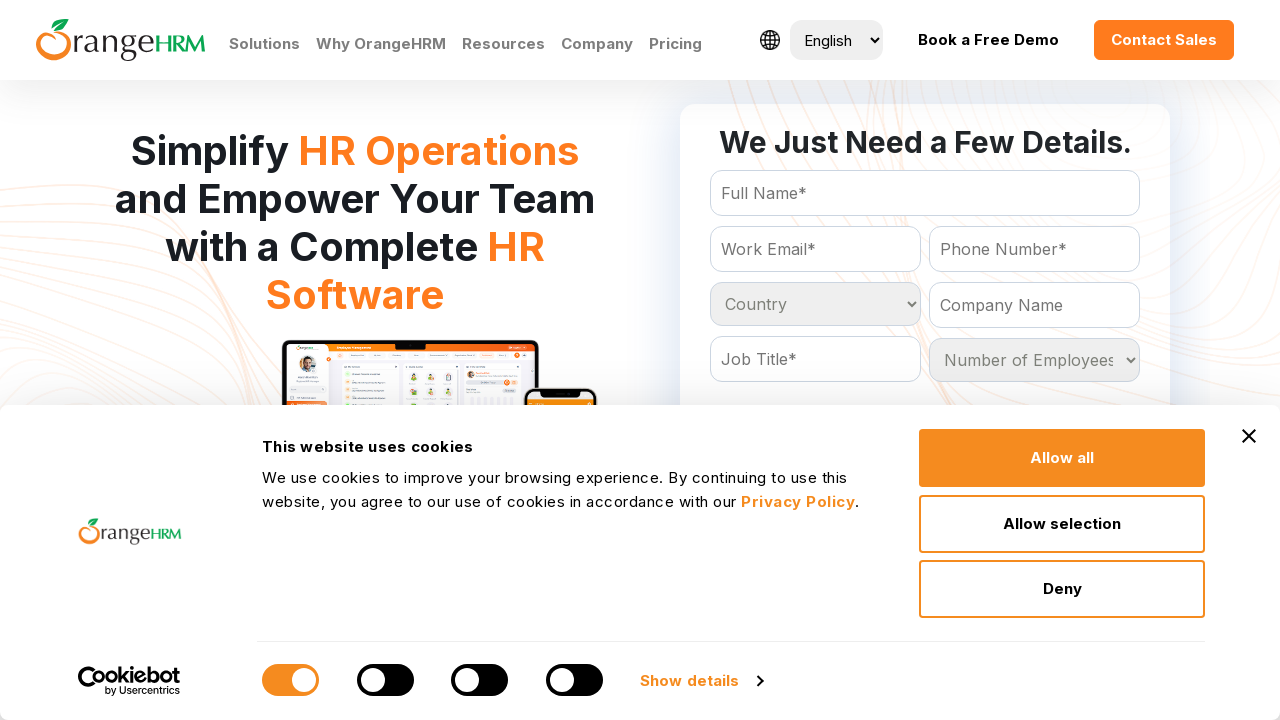

Checked if 'CONTACT SALES' link is visible: True
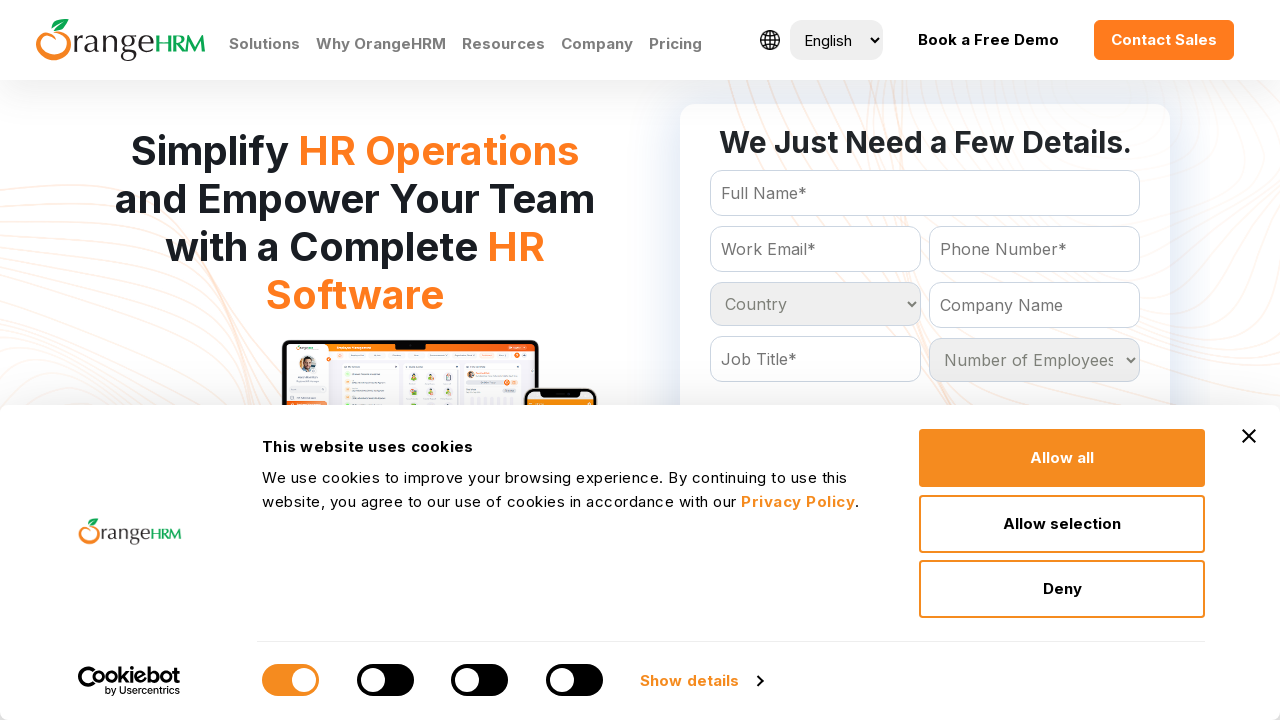

'CONTACT SALES' link is present on the page
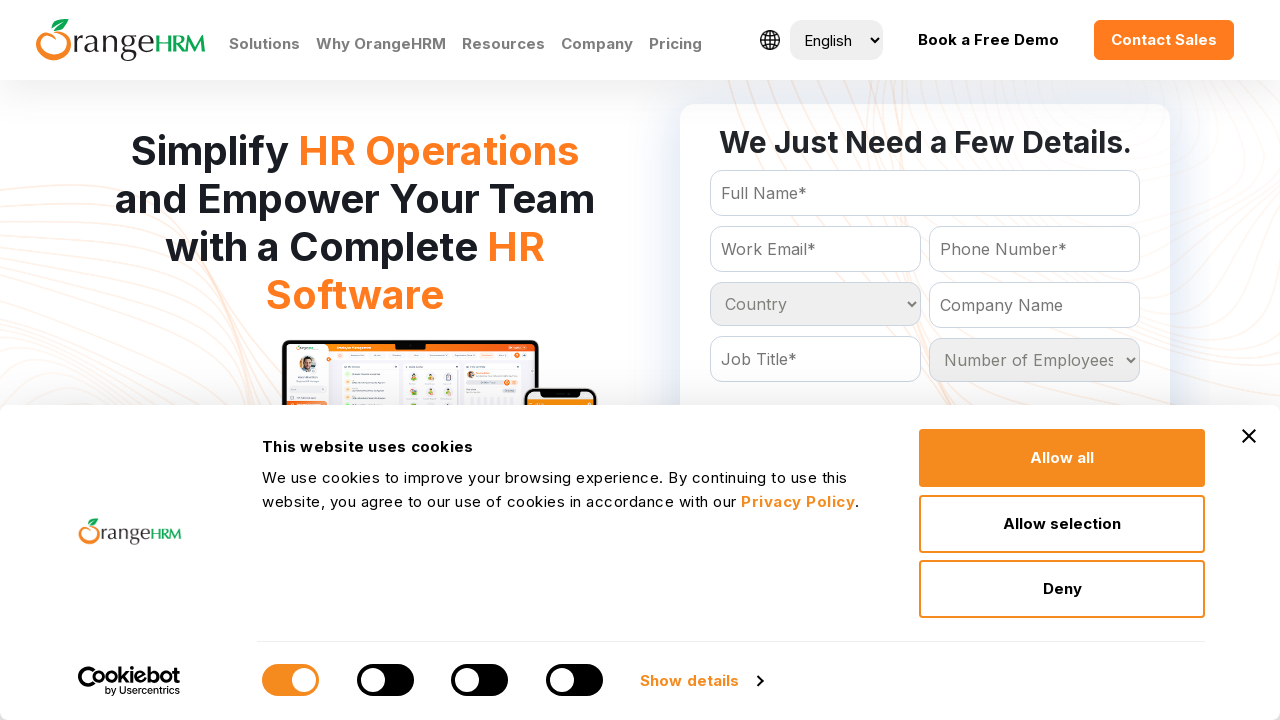

Verified total 'CONTACT SALES' elements found: 1
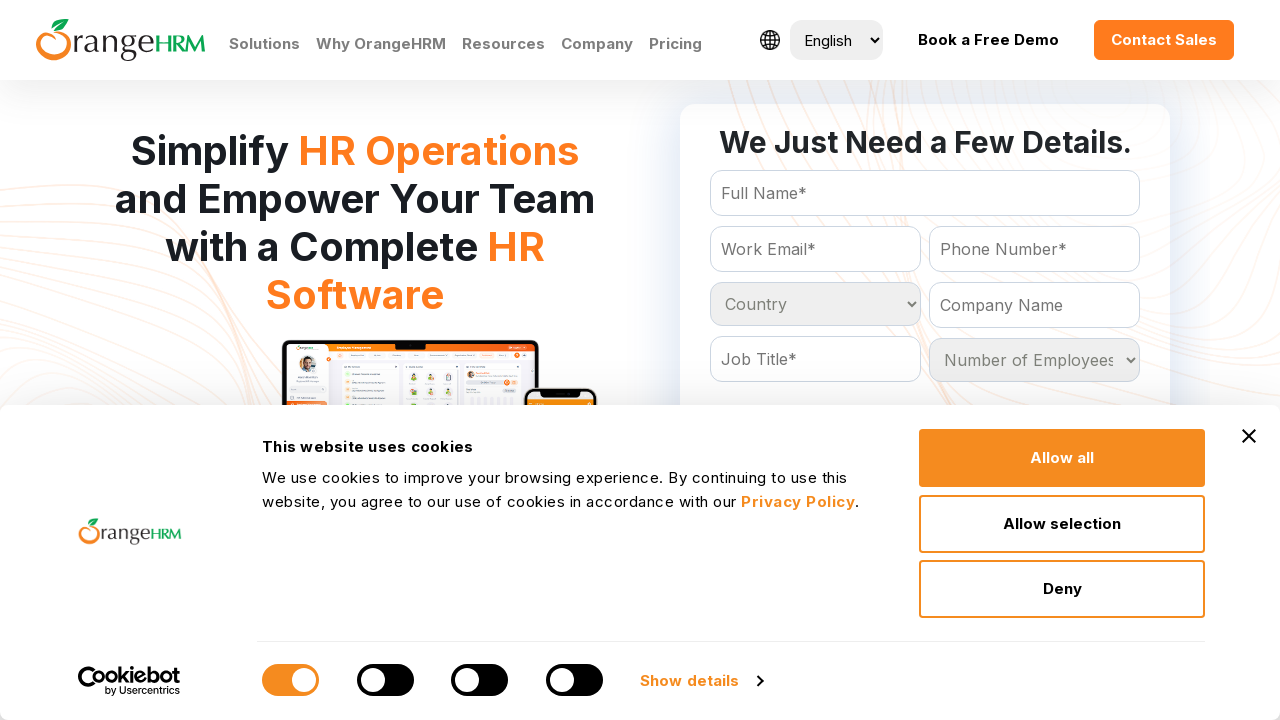

'CONTACT SALES' element is found on the page
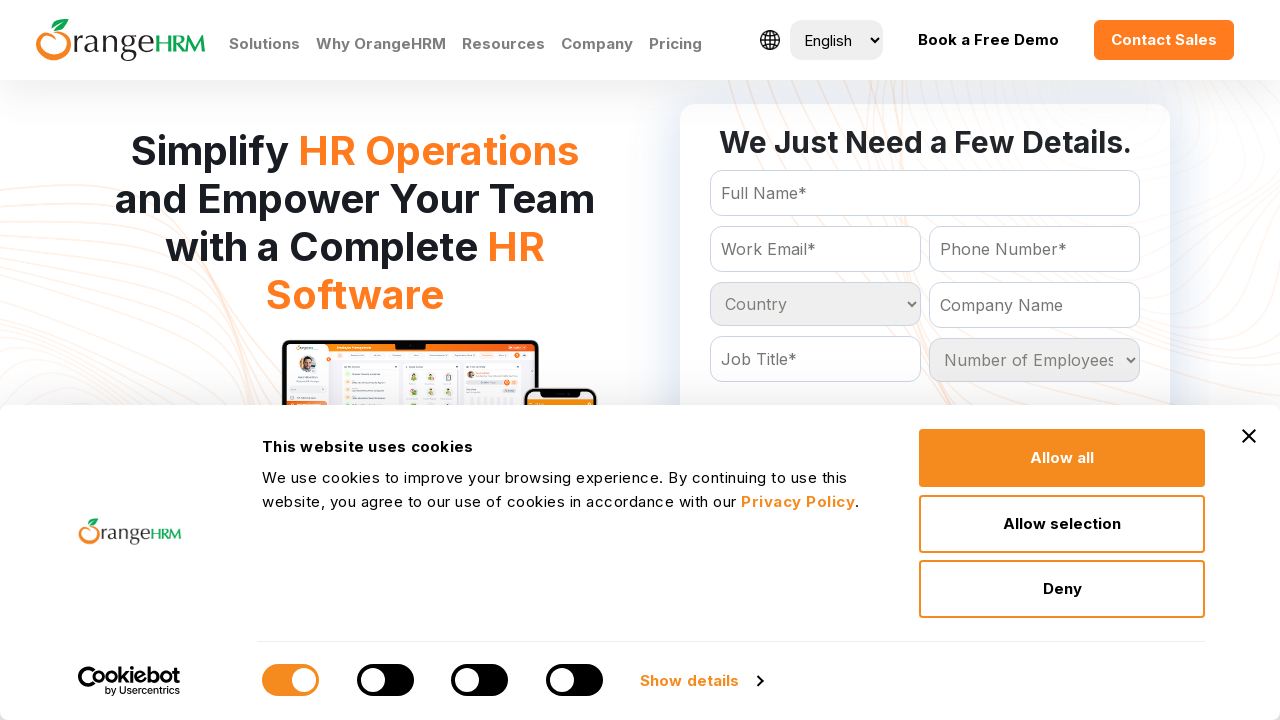

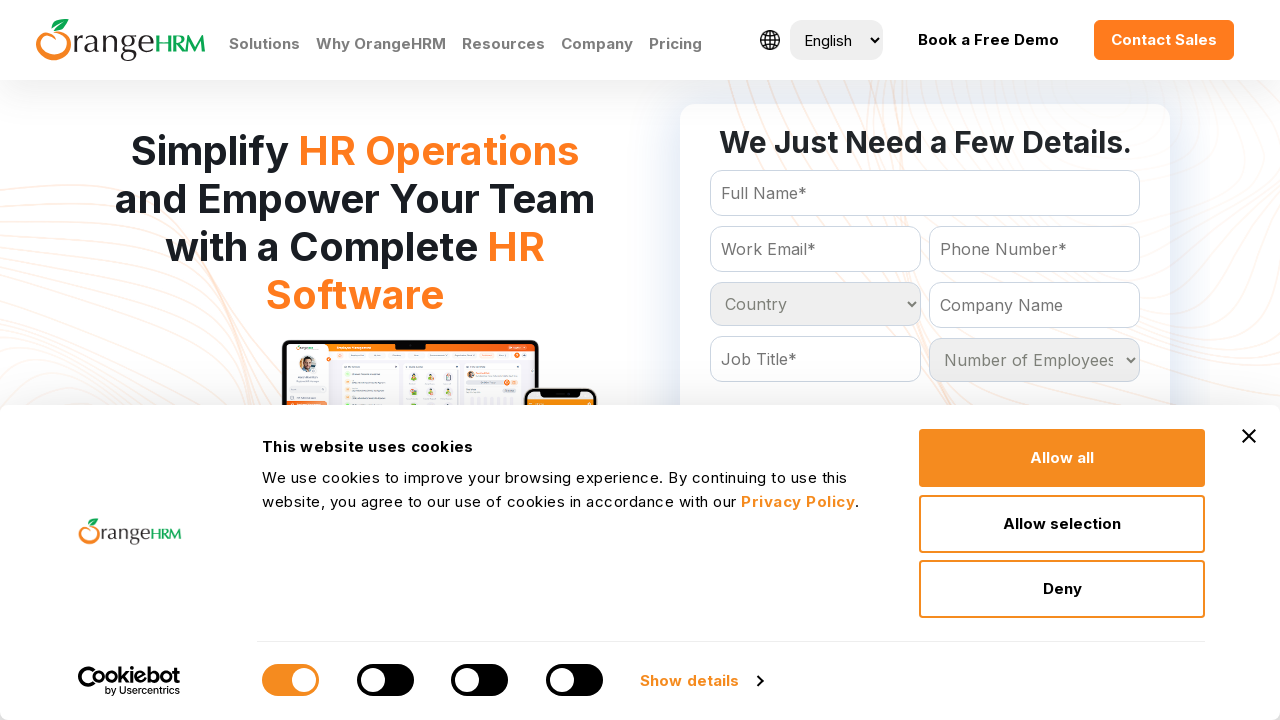